Tests the number input field on the-internet.herokuapp.com by entering numeric values and verifying the input field accepts them

Starting URL: https://the-internet.herokuapp.com/inputs

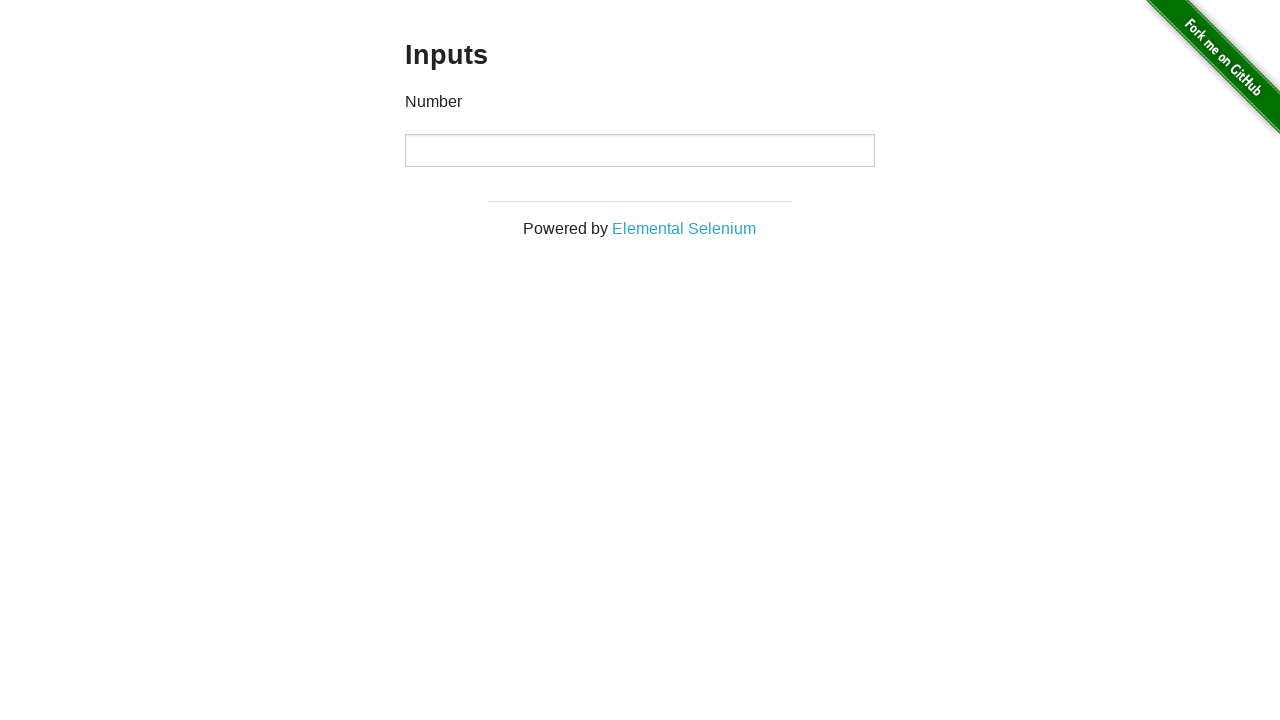

Waited for number input field to be visible
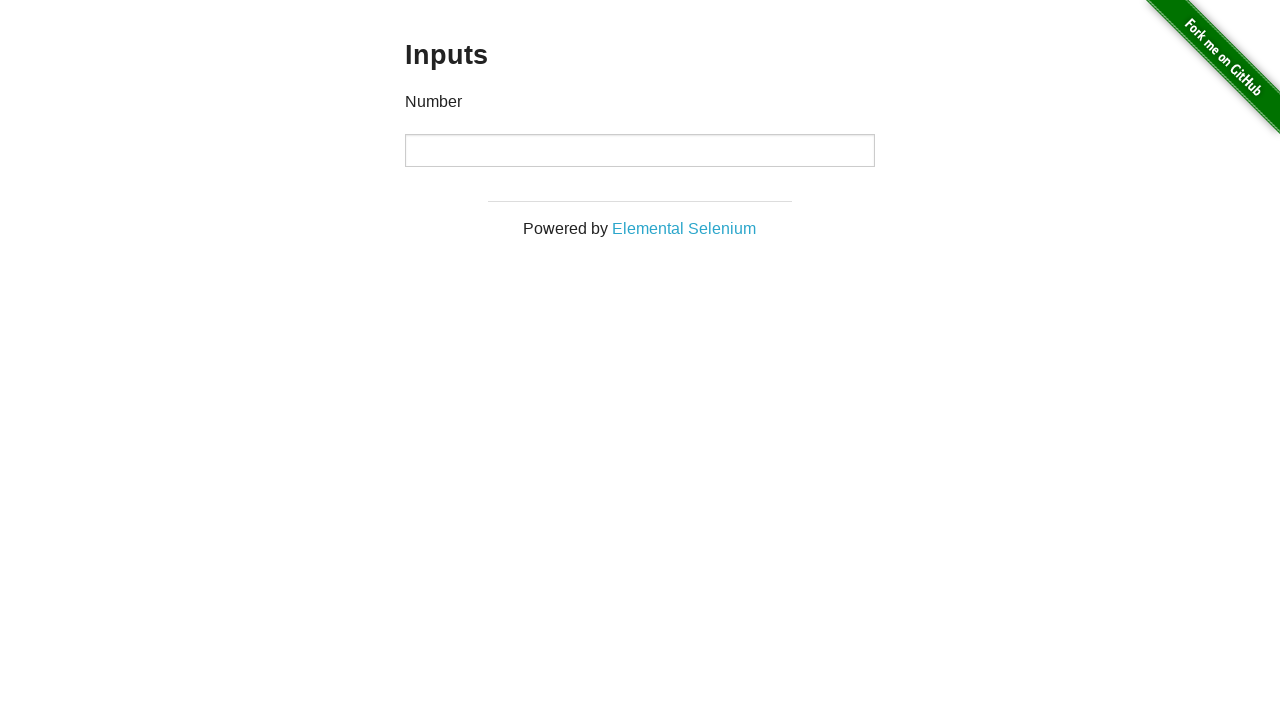

Filled number input field with '12345' on input[type='number']
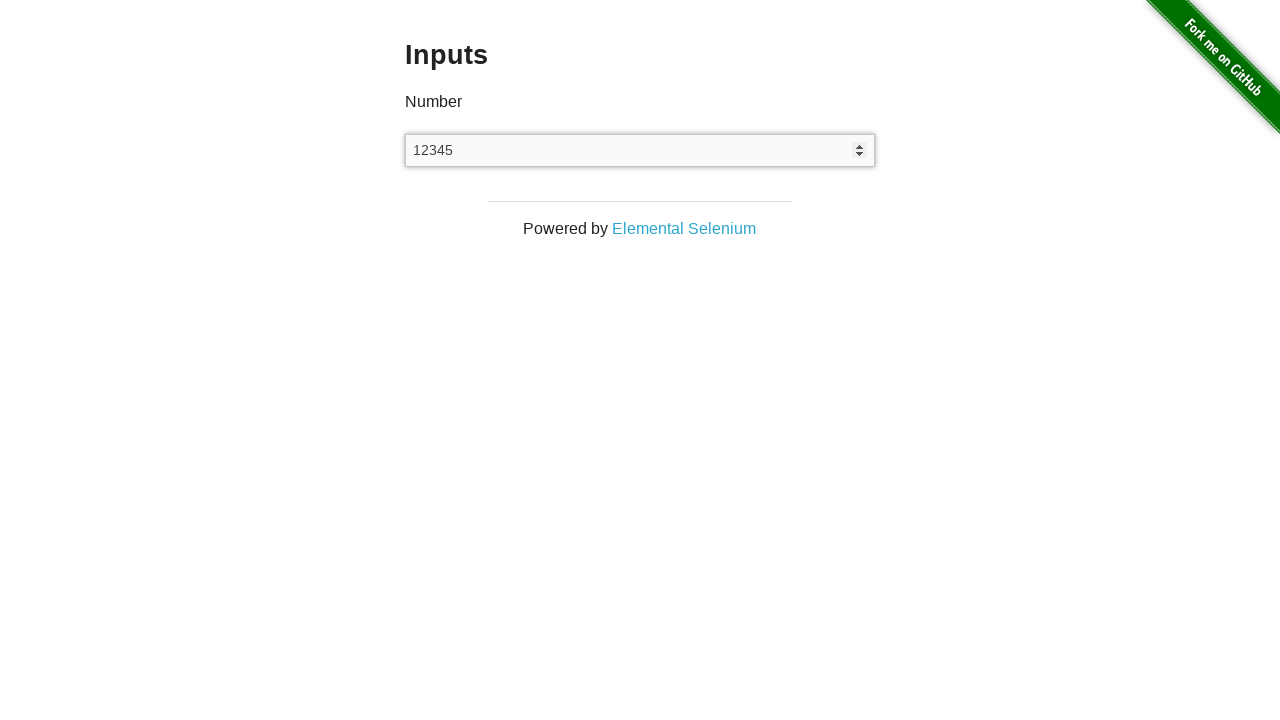

Filled number input field with '67890' on input[type='number']
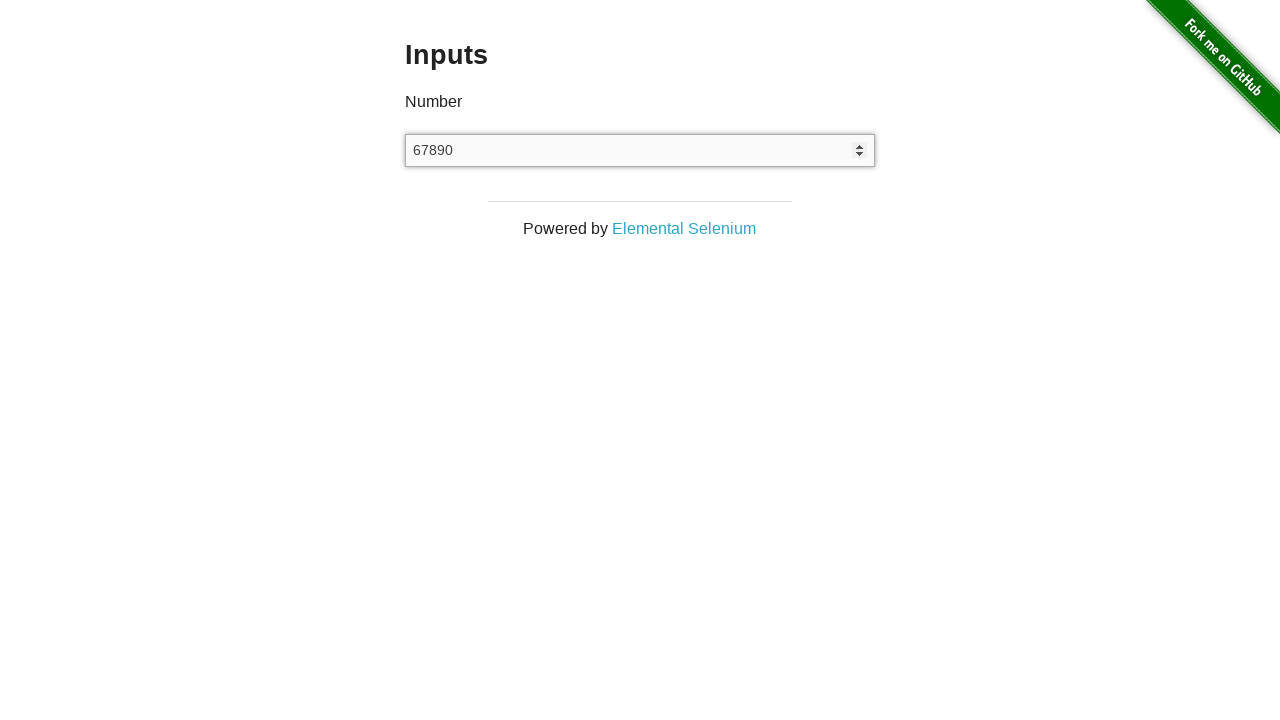

Retrieved input field value for verification
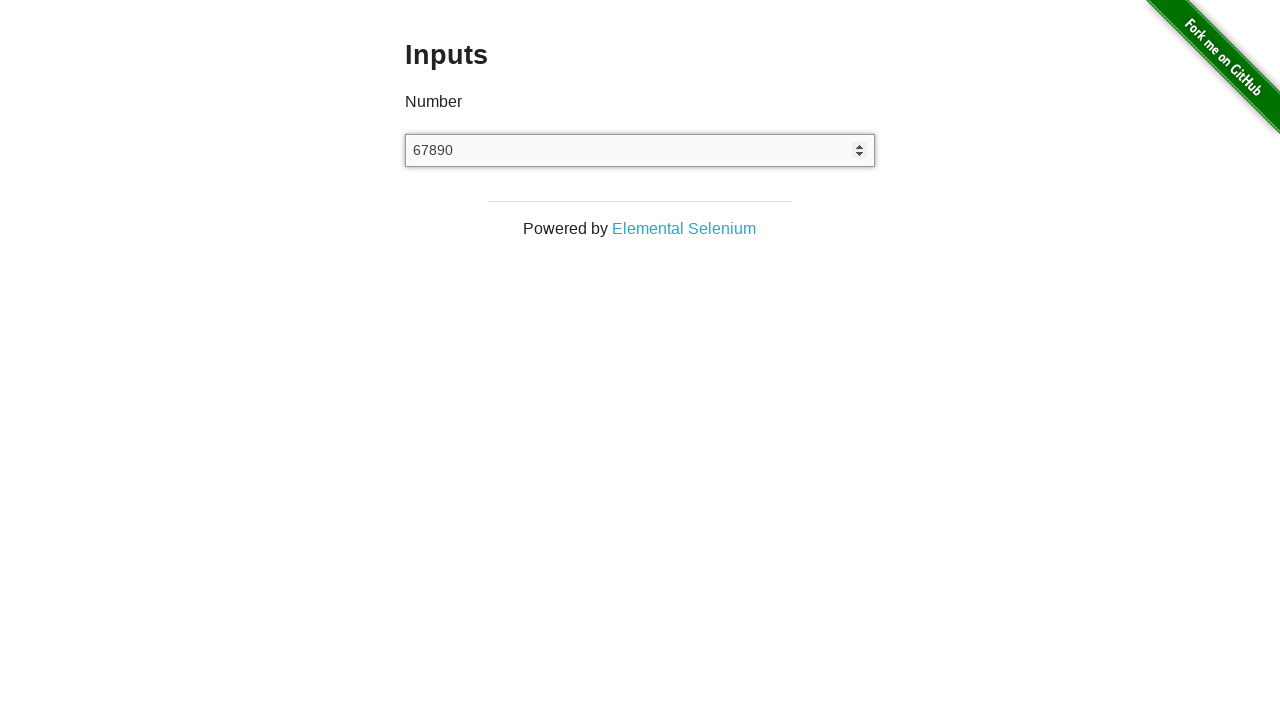

Assertion passed: input field correctly contains '67890'
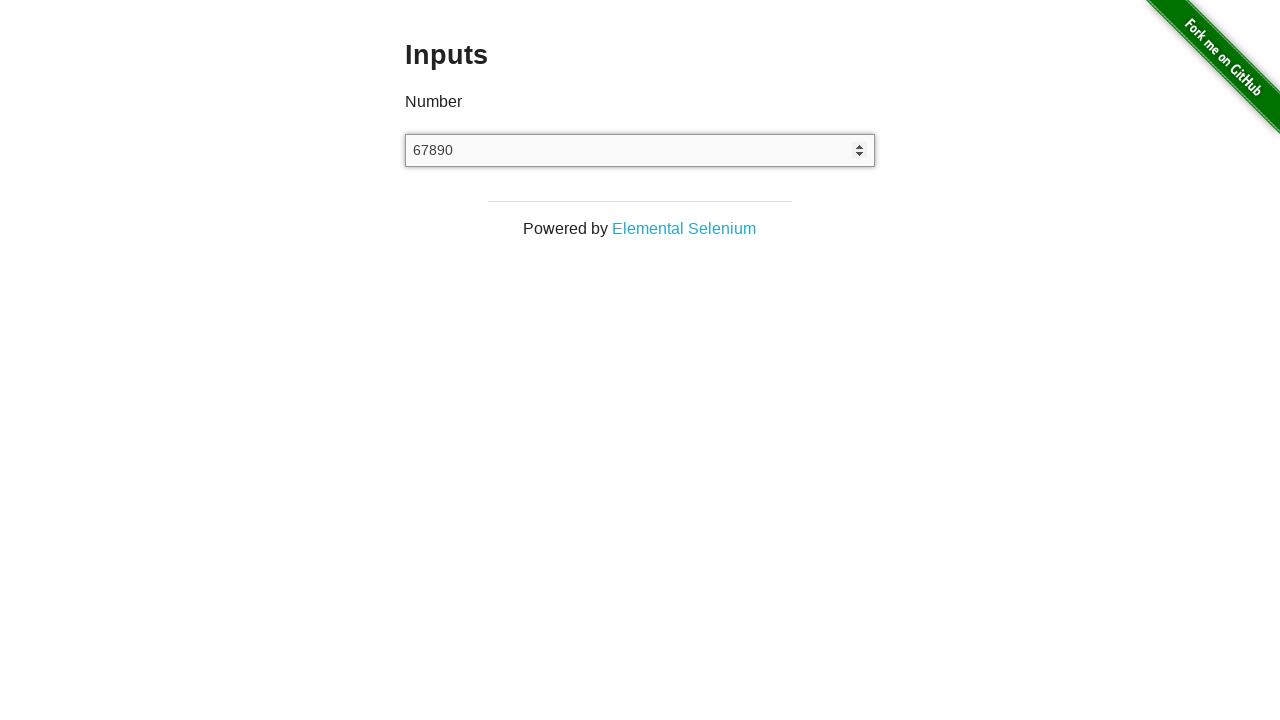

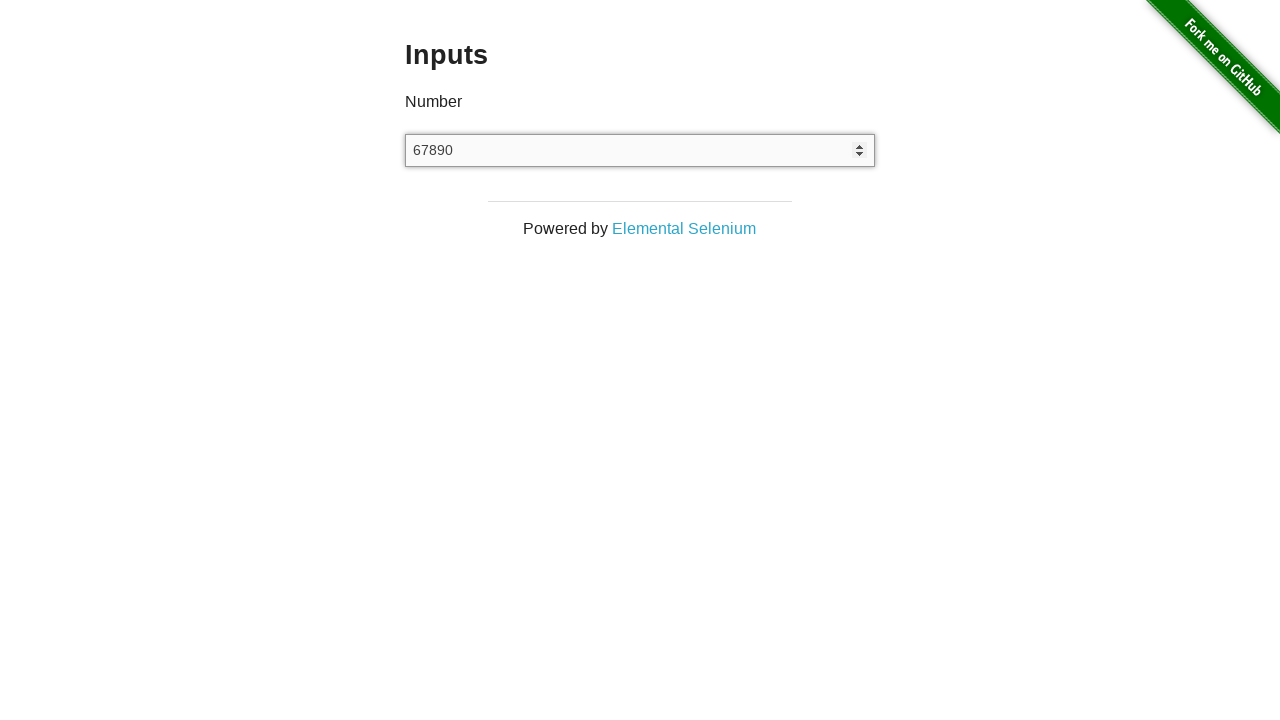